Tests checkbox functionality by selecting unselected checkboxes, verifying they are all selected, then unchecking them all

Starting URL: https://the-internet.herokuapp.com/checkboxes

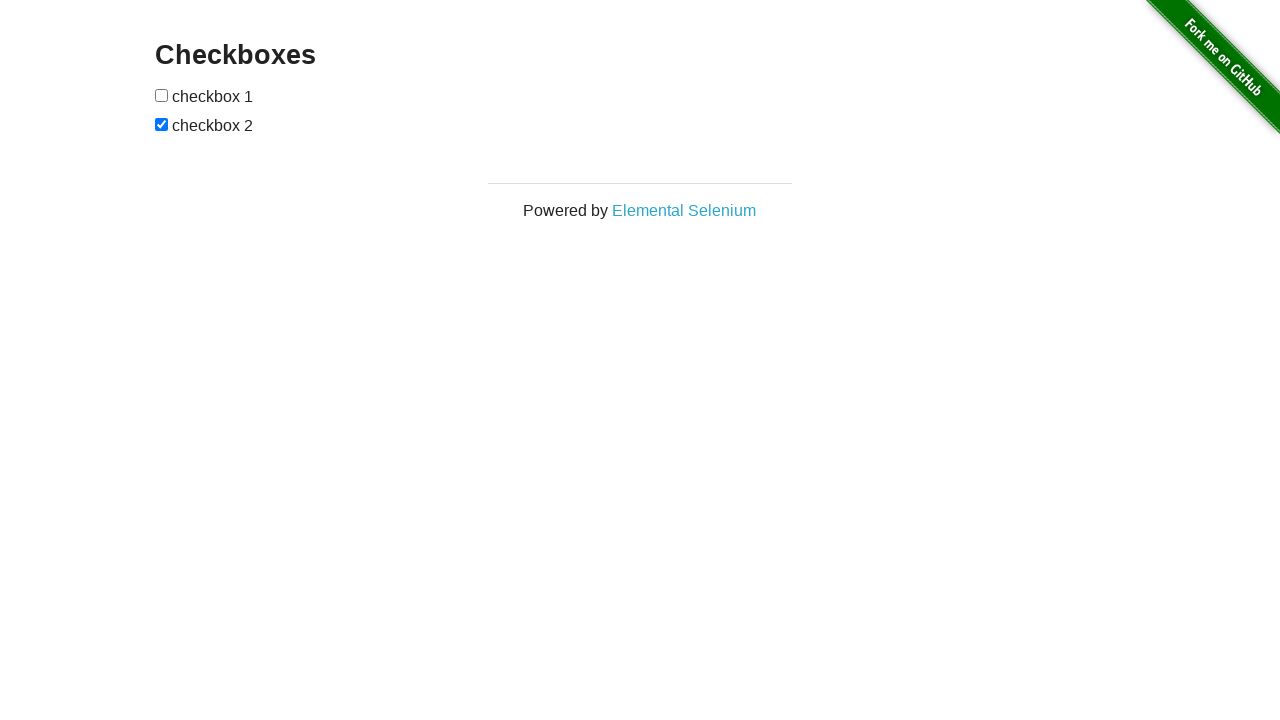

Located all checkboxes on the form
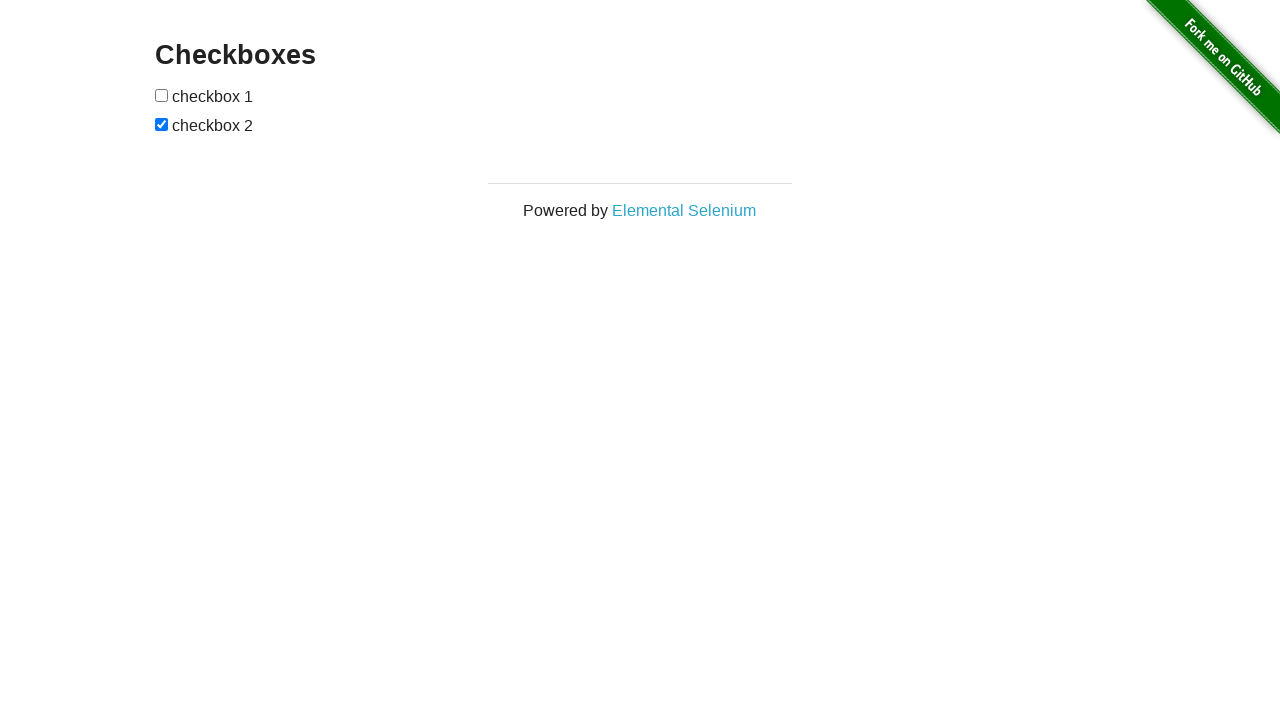

Clicked checkbox 0 to check it at (162, 95) on xpath=//form[@id='checkboxes']/input[@type='checkbox'] >> nth=0
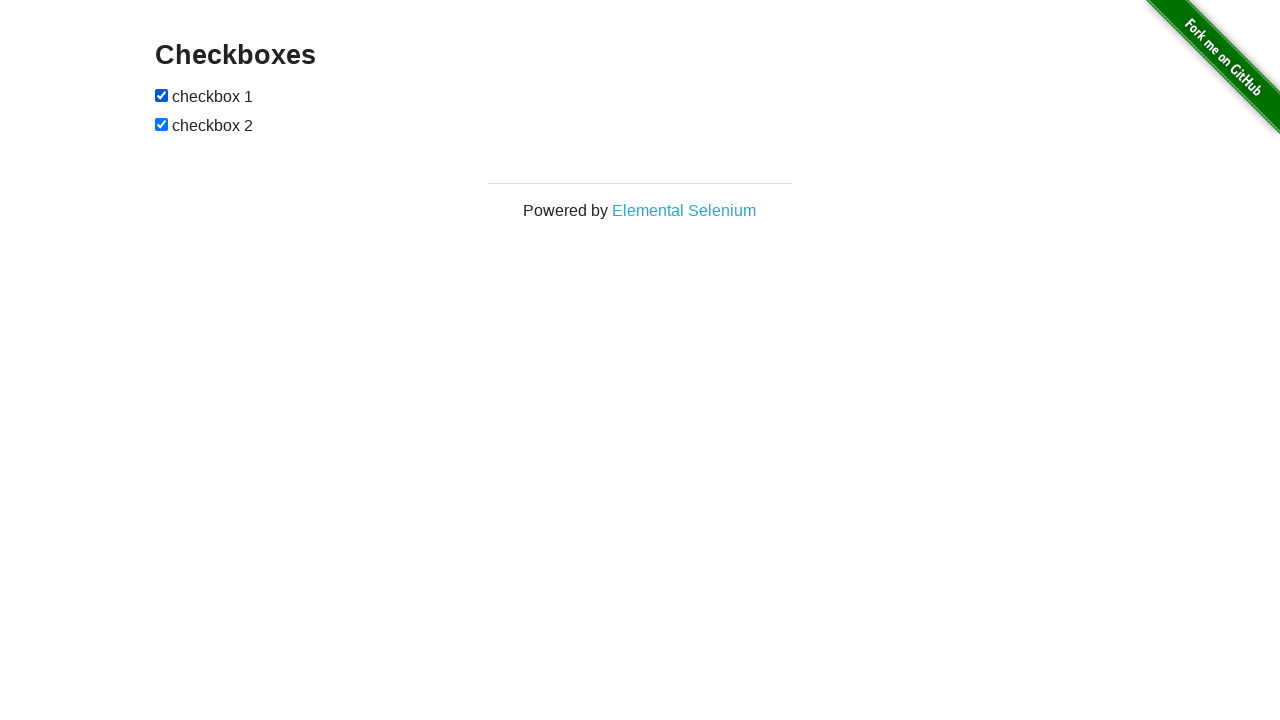

Verified checkbox 0 is checked
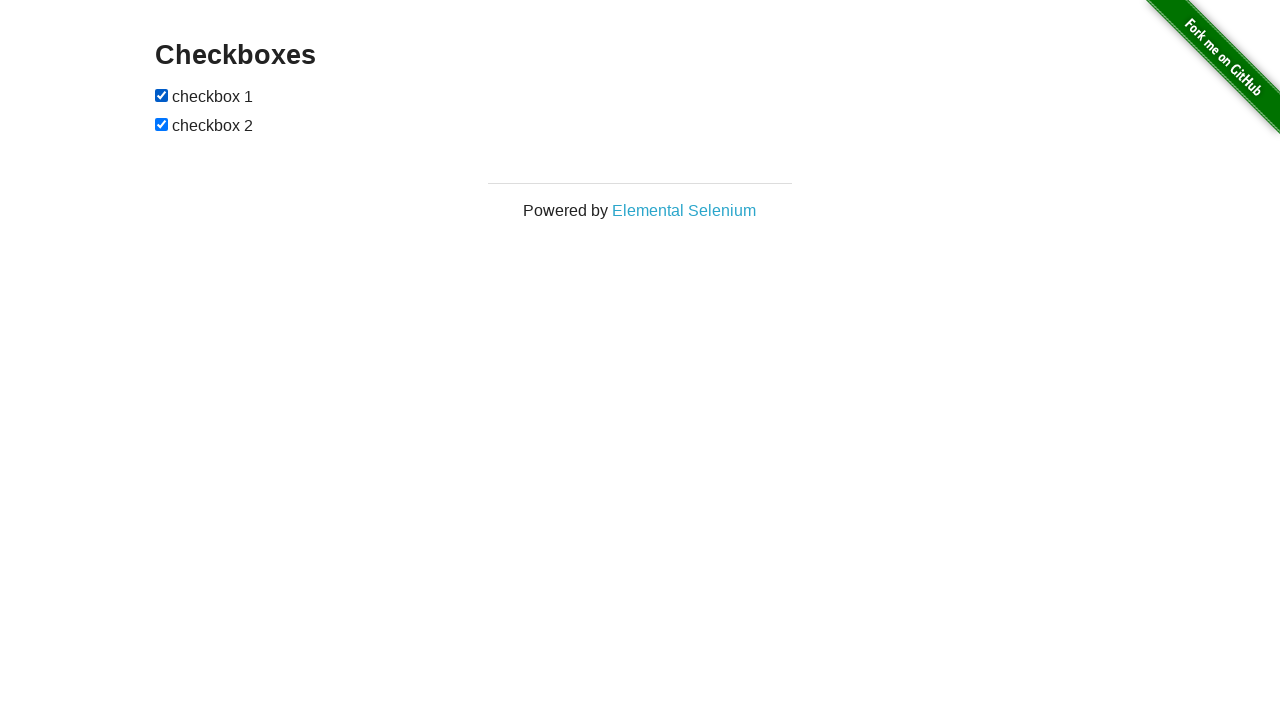

Verified checkbox 1 is checked
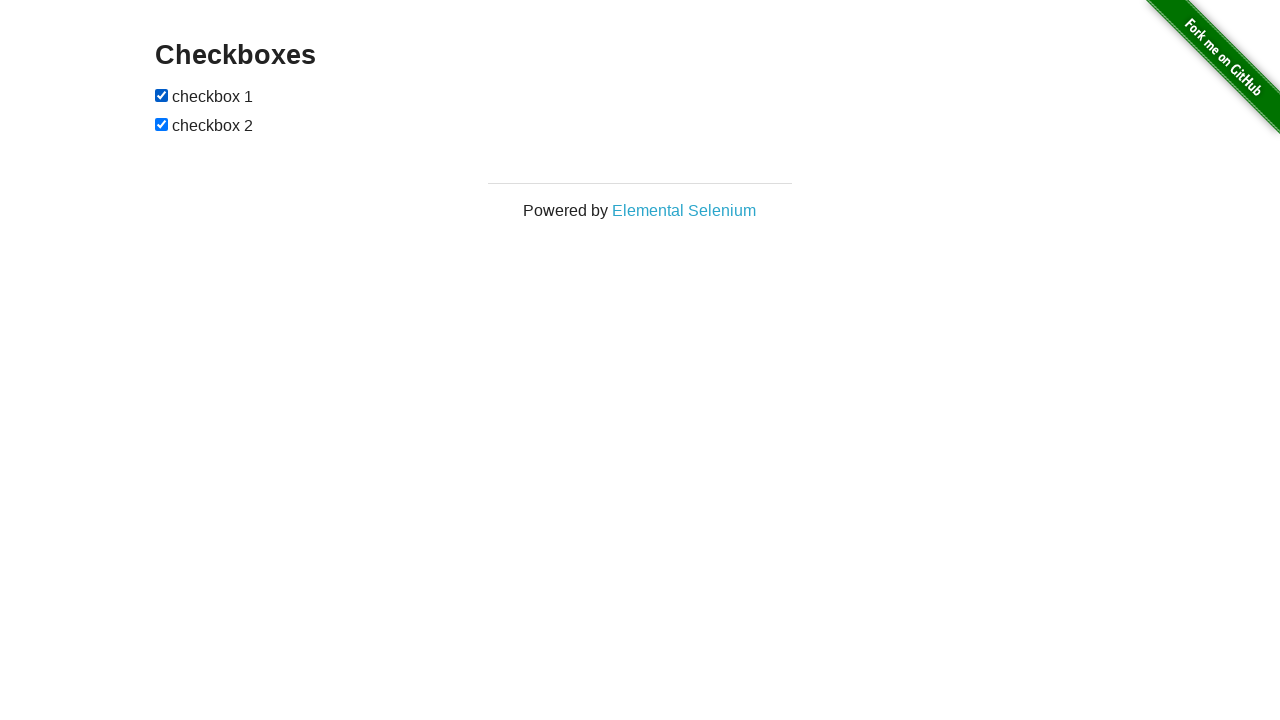

Clicked checkbox 0 to uncheck it at (162, 95) on xpath=//form[@id='checkboxes']/input[@type='checkbox'] >> nth=0
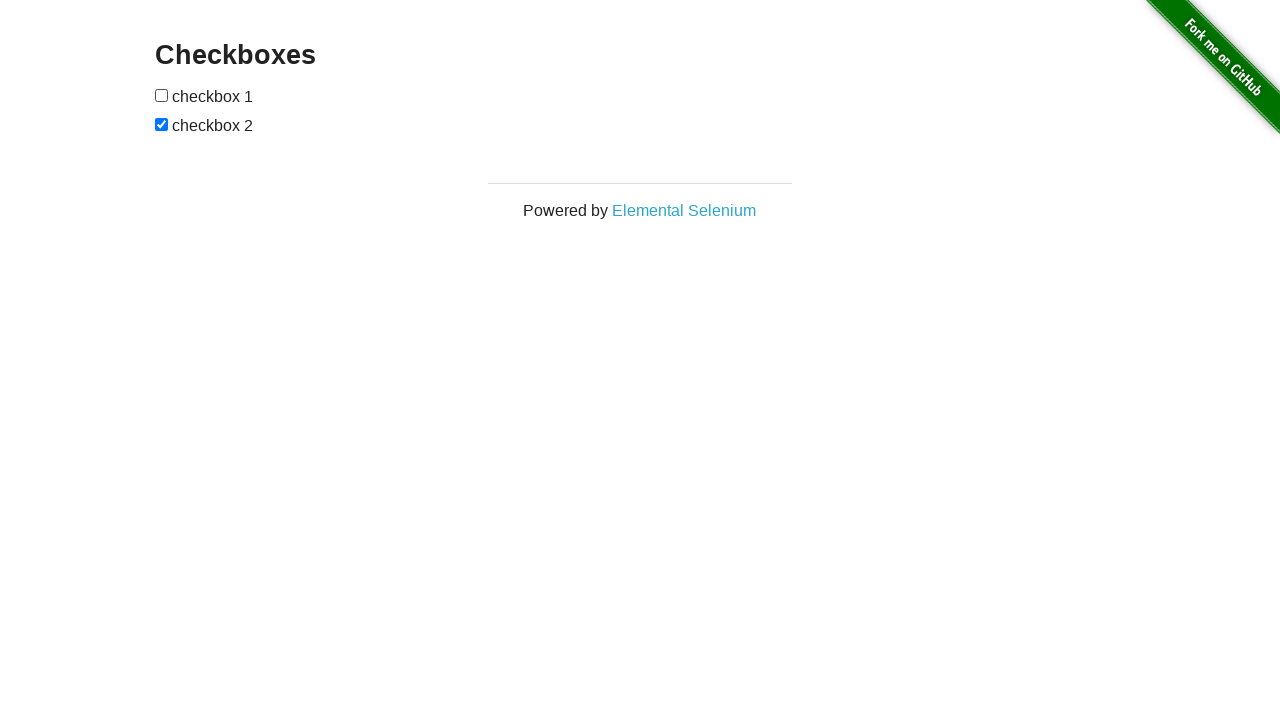

Clicked checkbox 1 to uncheck it at (162, 124) on xpath=//form[@id='checkboxes']/input[@type='checkbox'] >> nth=1
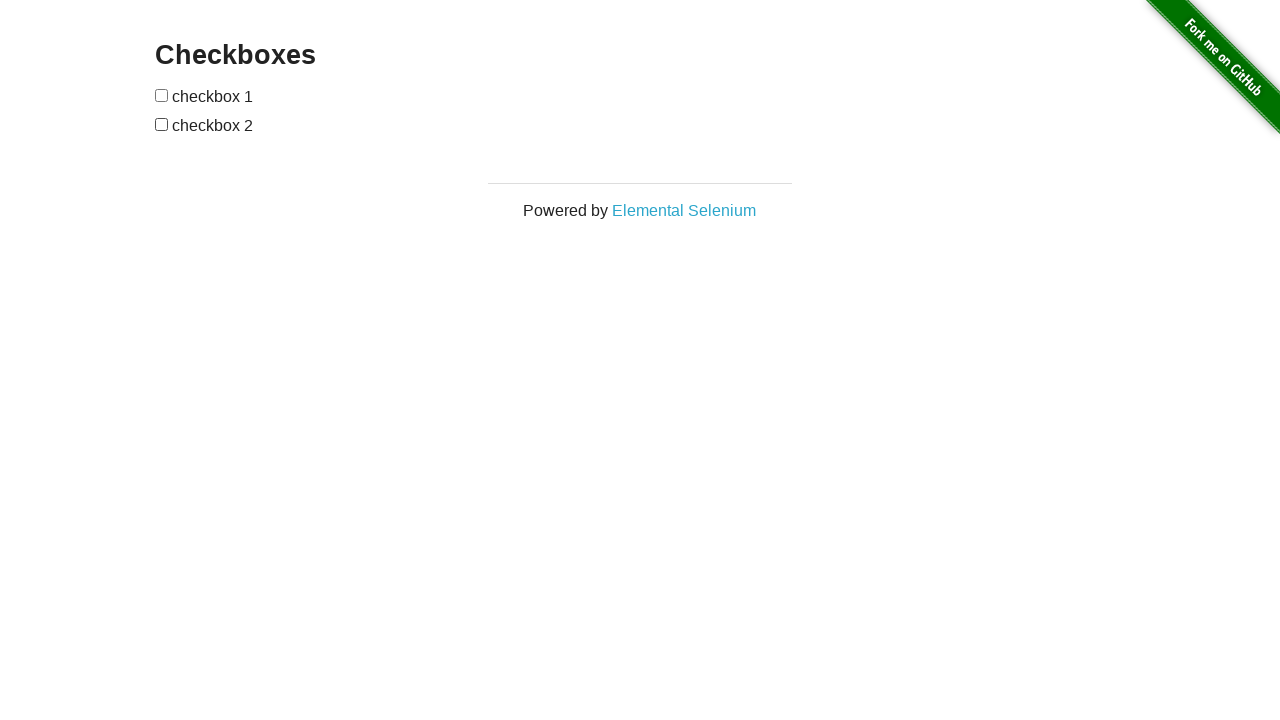

Verified checkbox 0 is unchecked
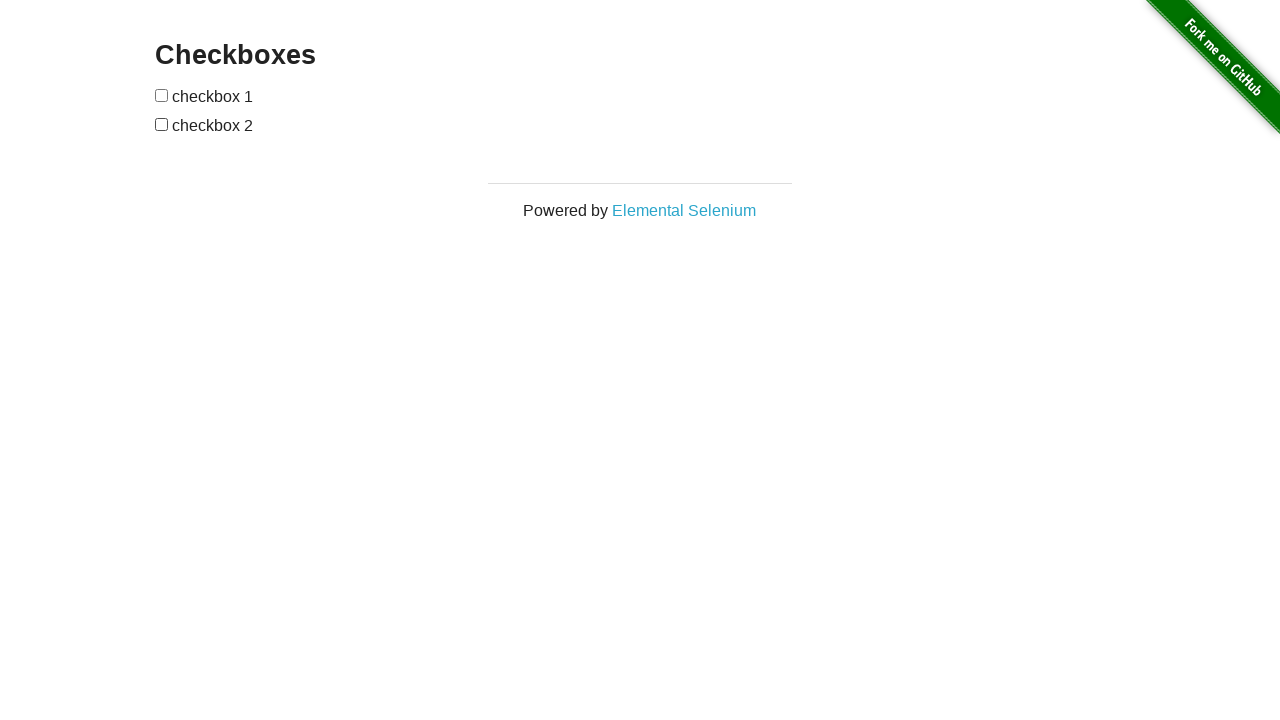

Verified checkbox 1 is unchecked
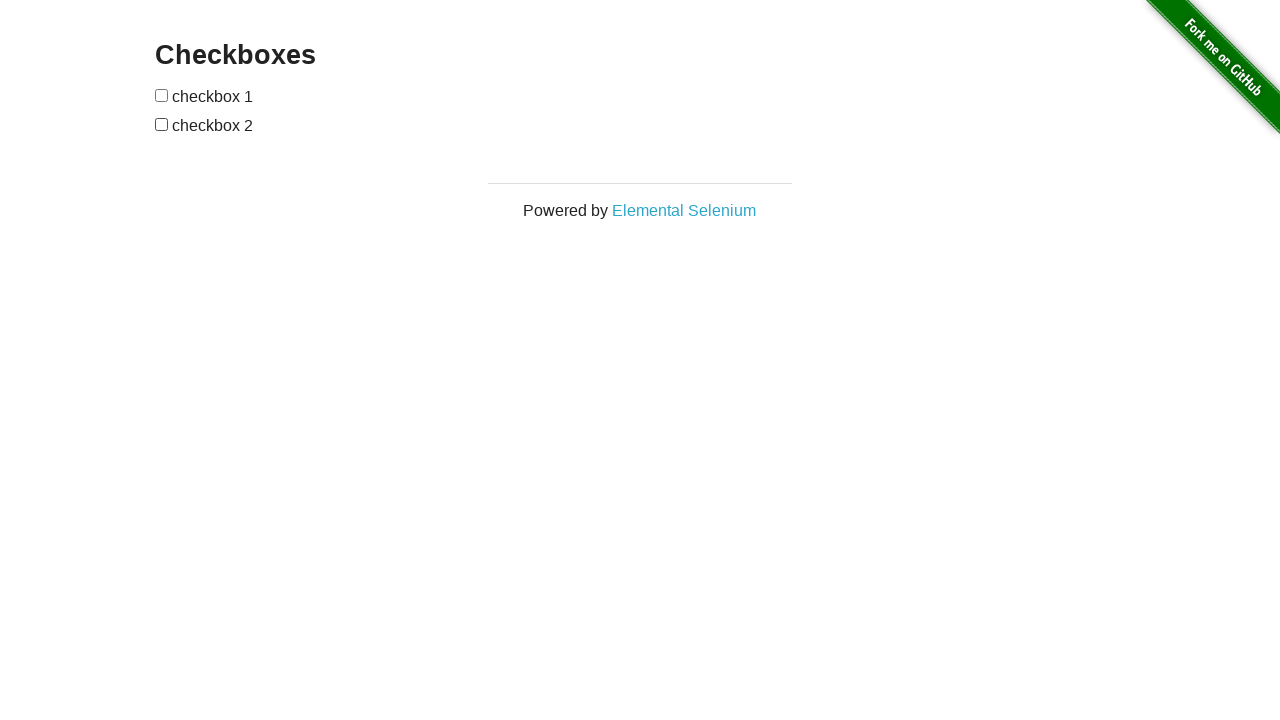

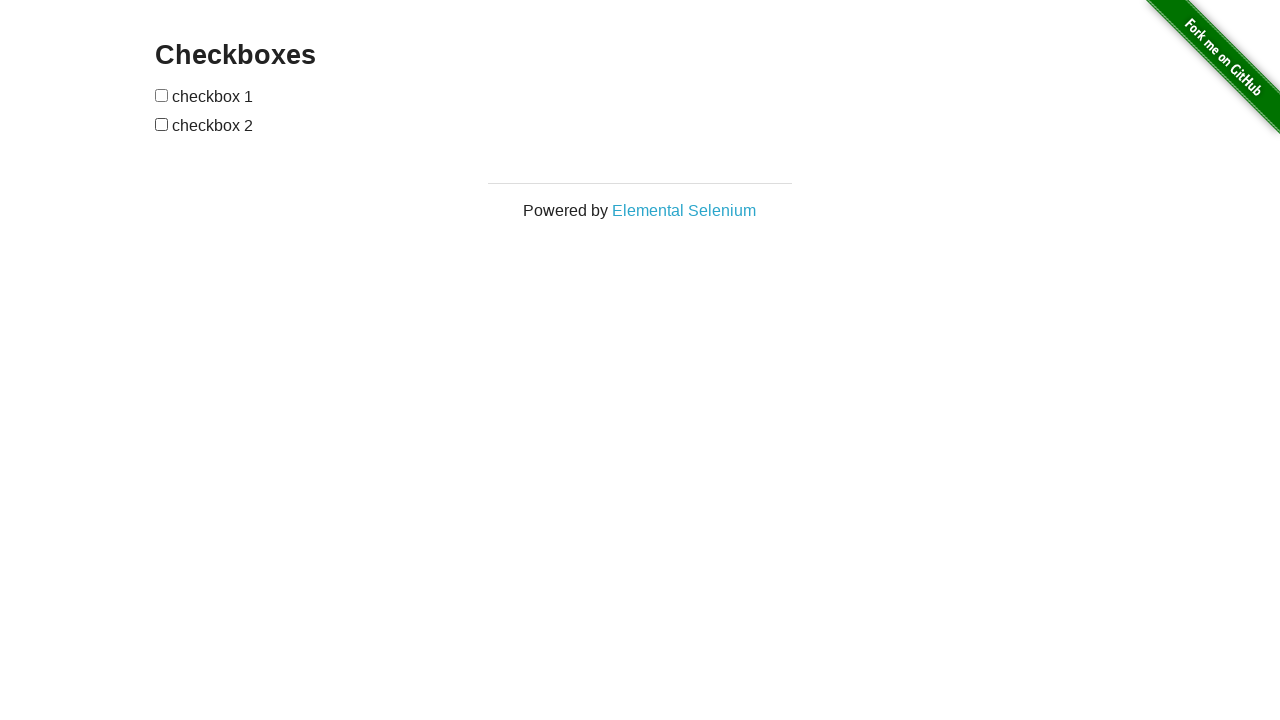